Tests multi-select dropdown functionality by selecting multiple car options and verifying the selections

Starting URL: http://omayo.blogspot.com/

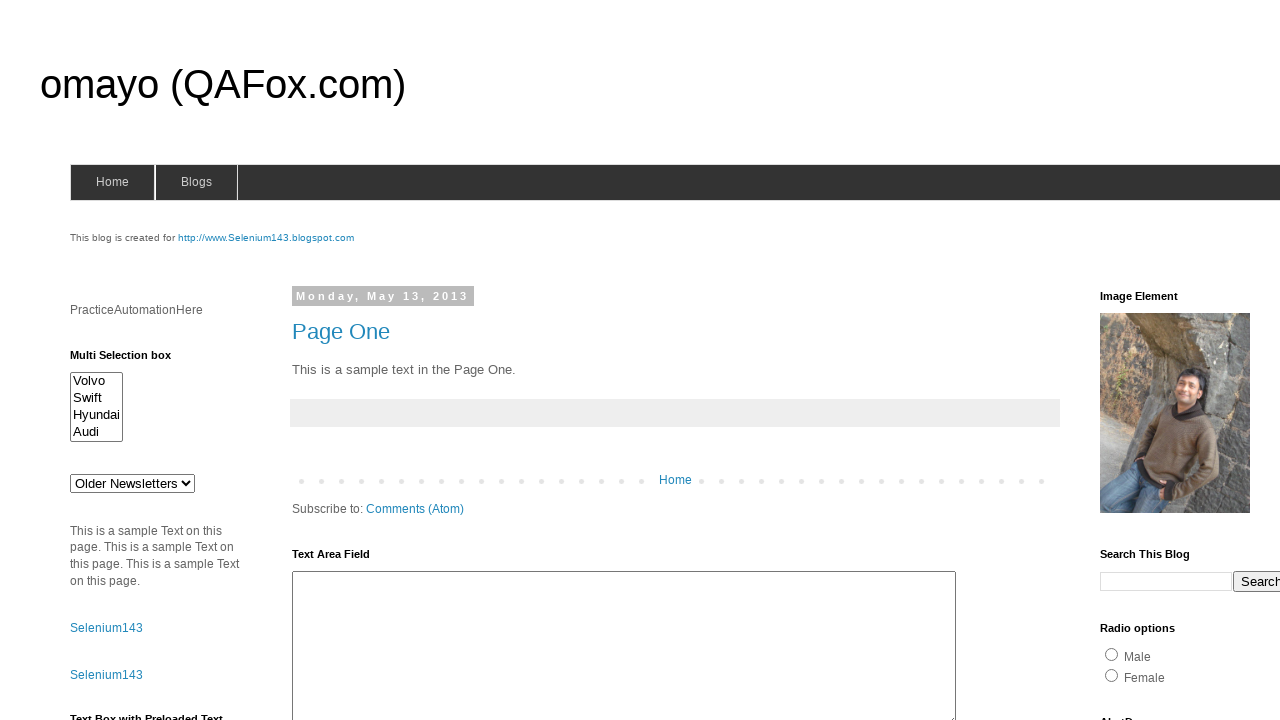

Located multi-select dropdown element with id 'multiselect1'
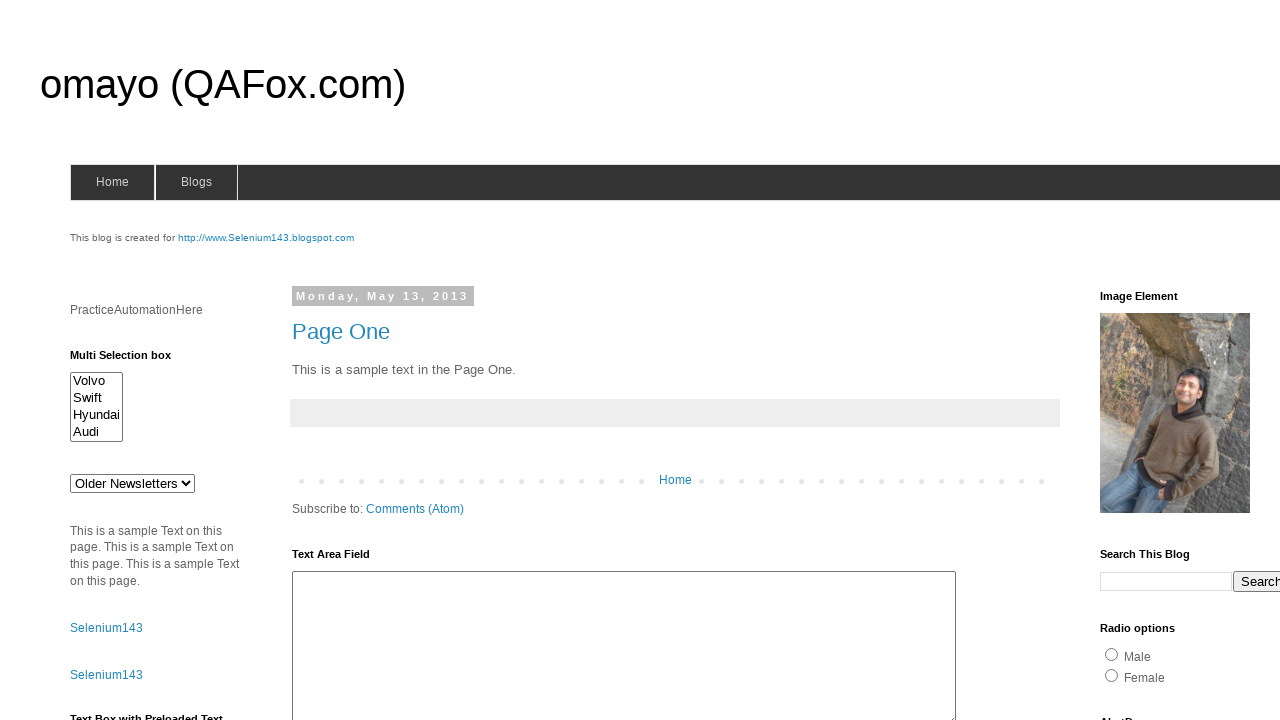

Waited for dropdown options to become visible
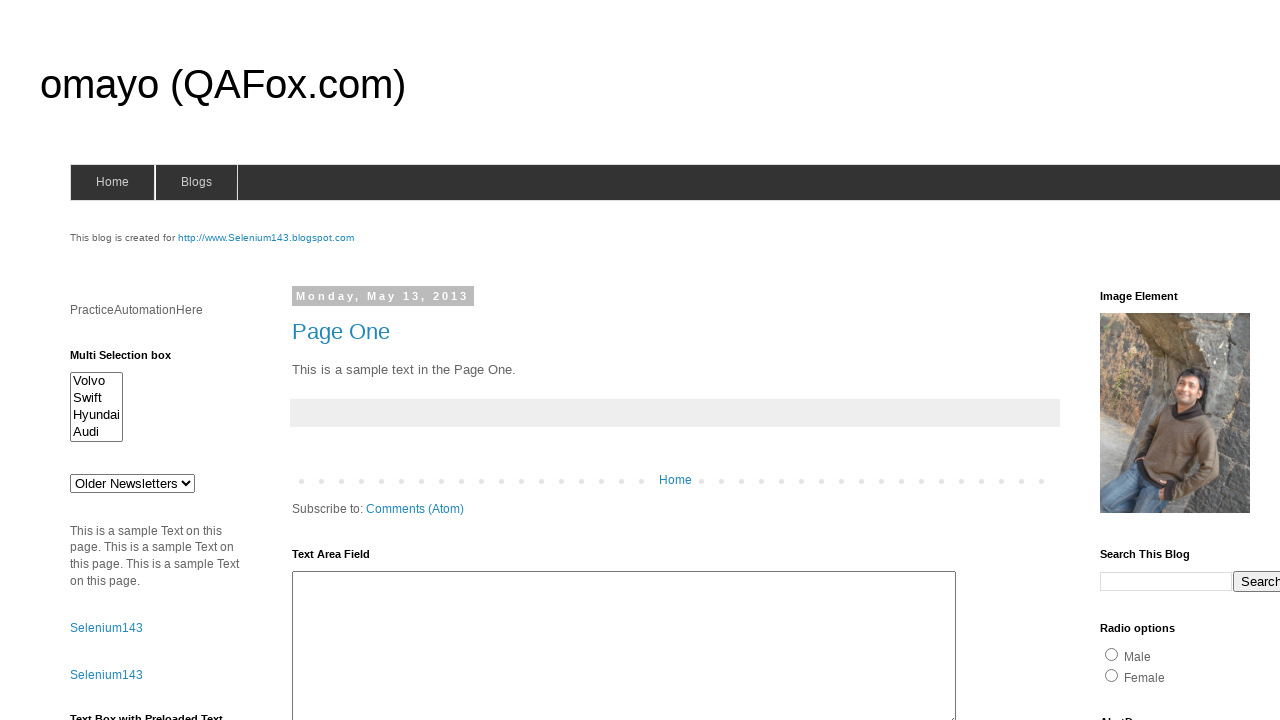

Clicked the first option in the dropdown at (96, 381) on select#multiselect1>option
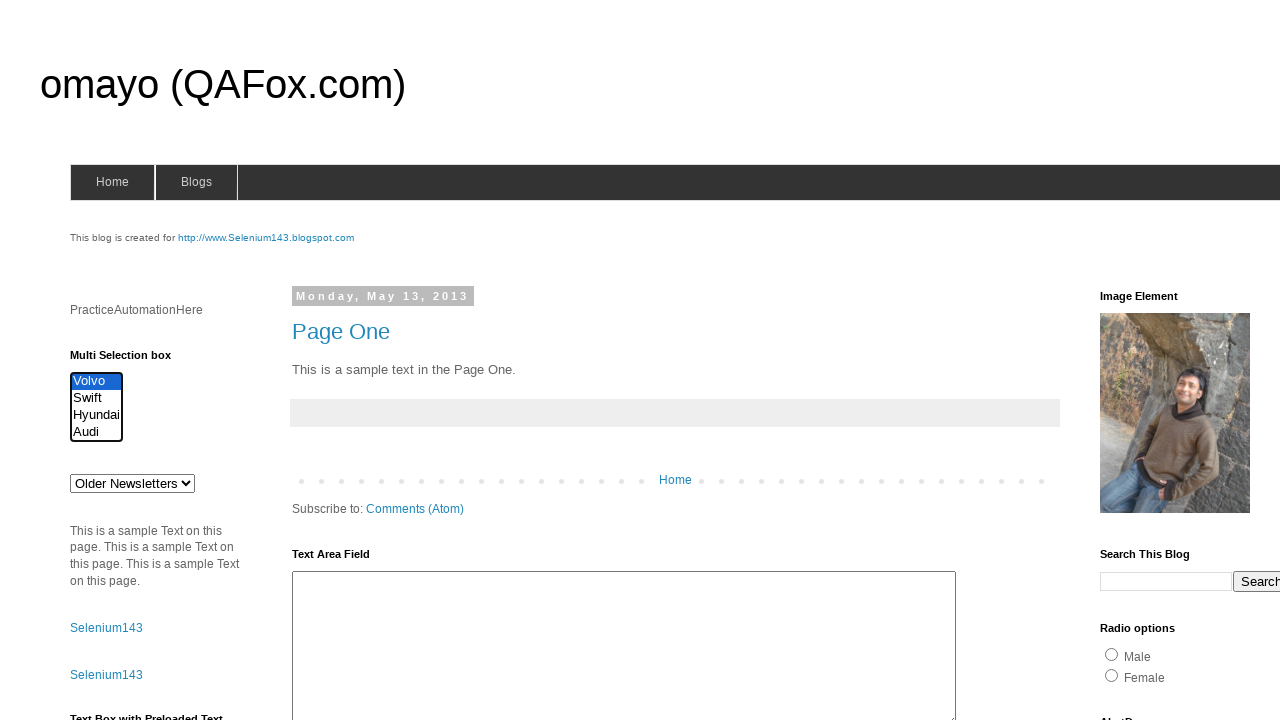

Selected option at index 0 (Volvo) on #multiselect1
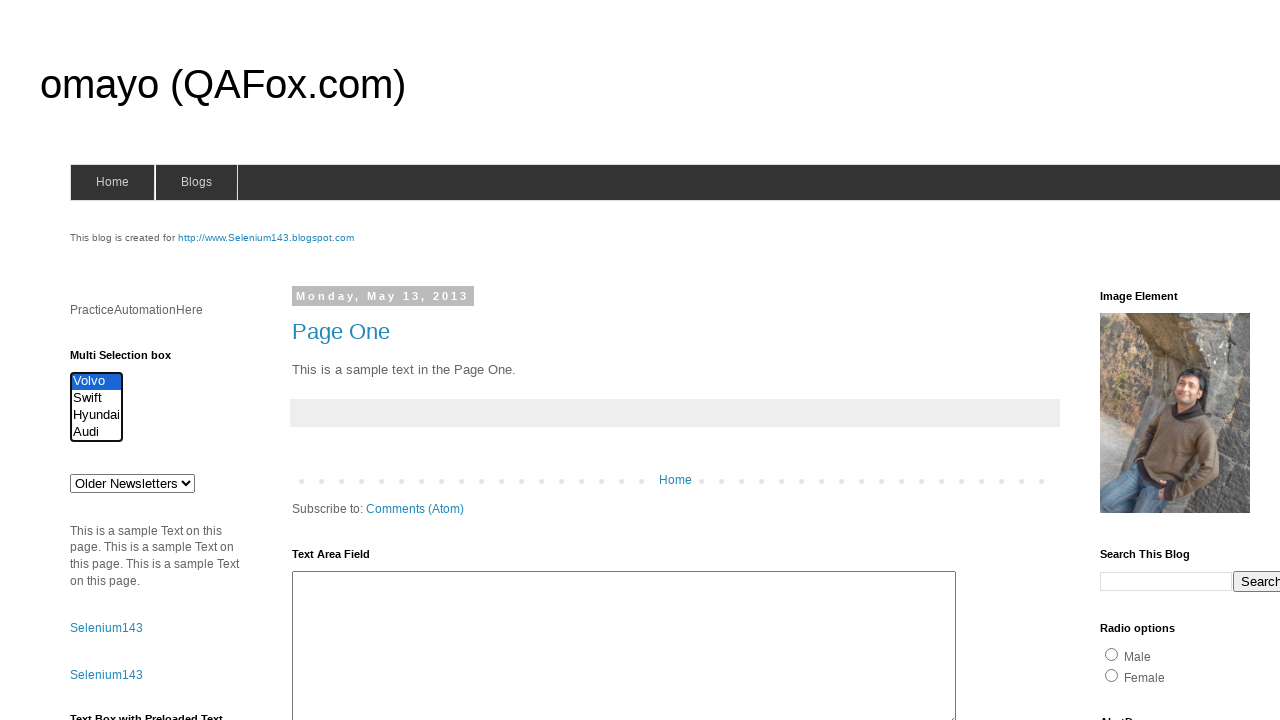

Selected option at index 2 (Opel) on #multiselect1
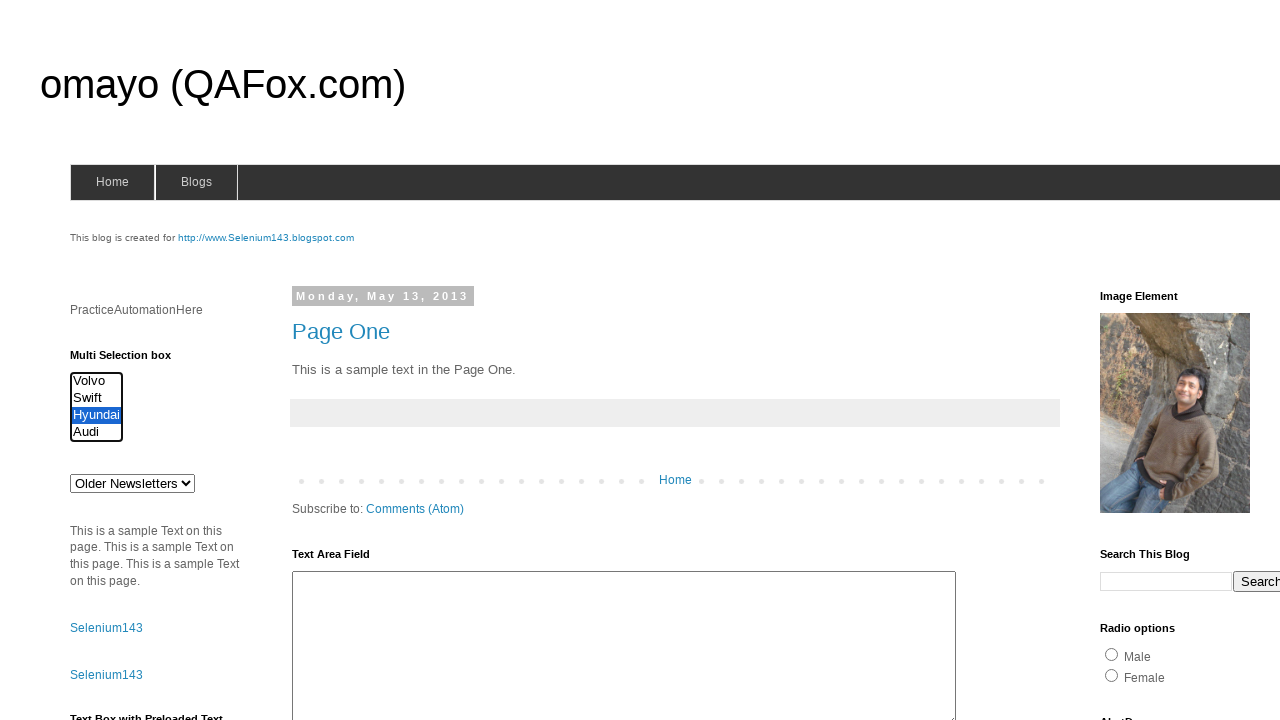

Selected option at index 3 (Hyundai) on #multiselect1
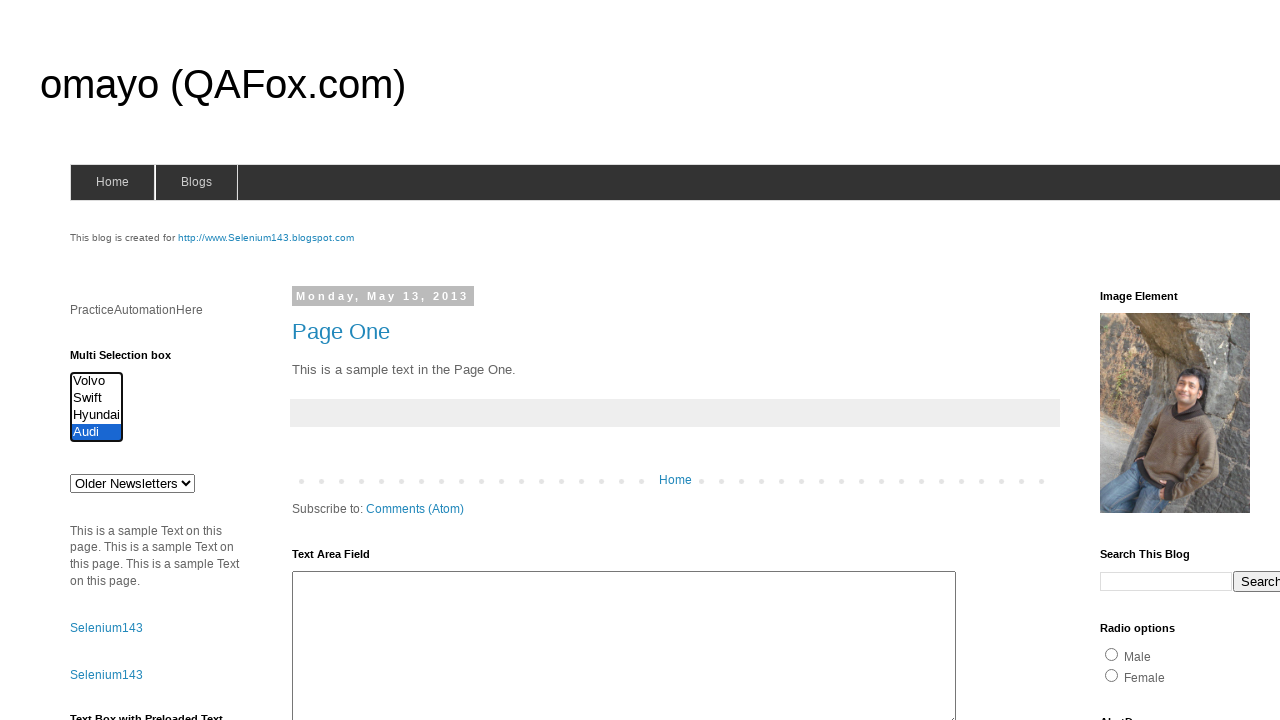

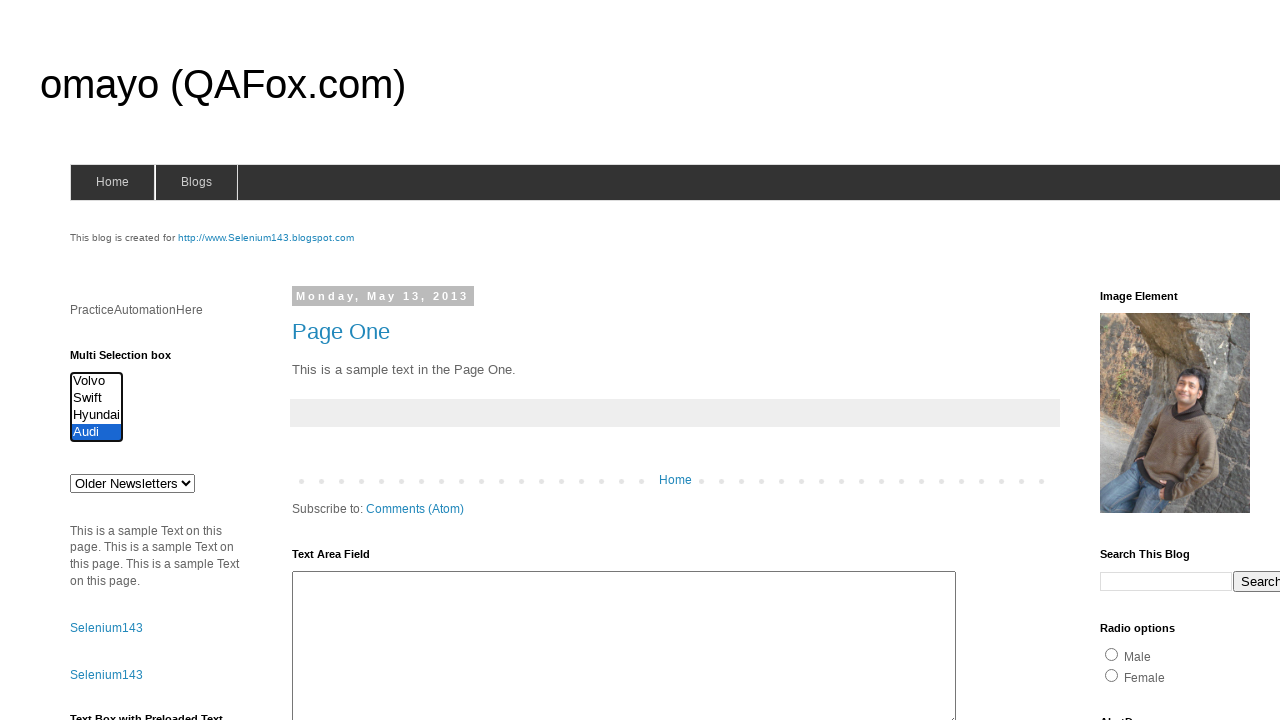